Tests dropdown selection functionality by selecting options using different methods (by index, by visible text, and by typing)

Starting URL: https://www.leafground.com/select.xhtml

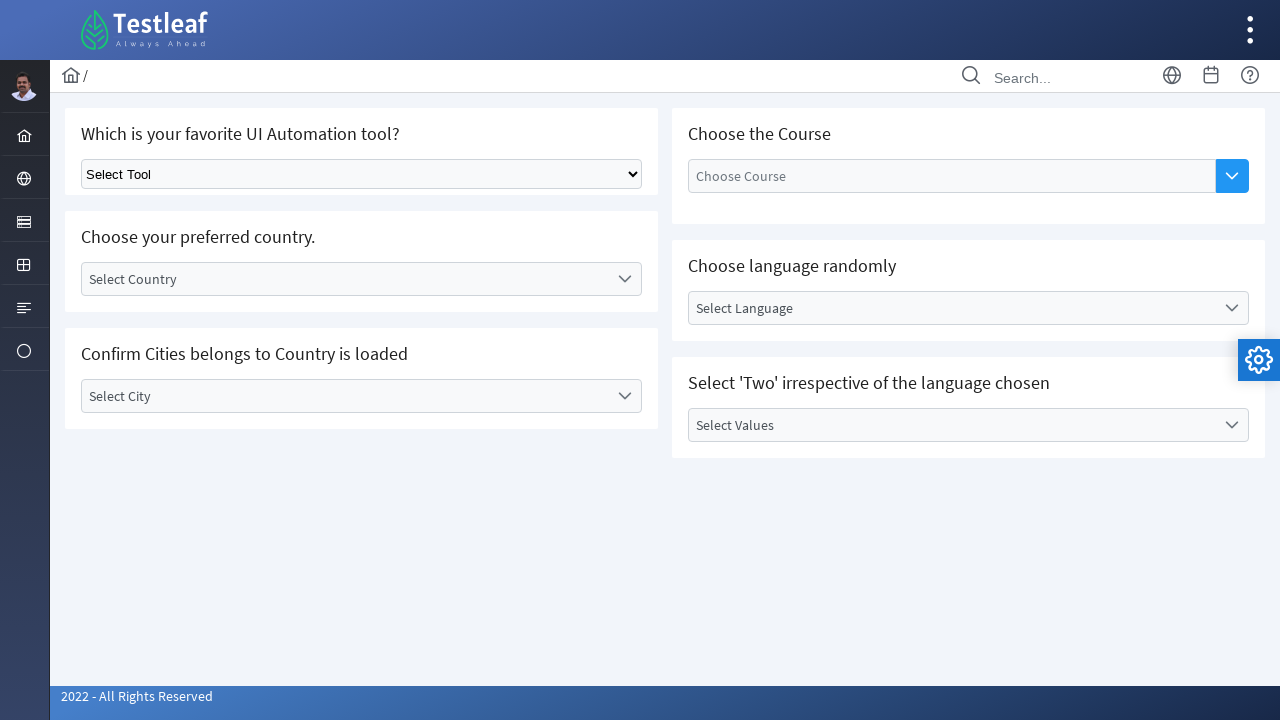

Located dropdown element using XPath
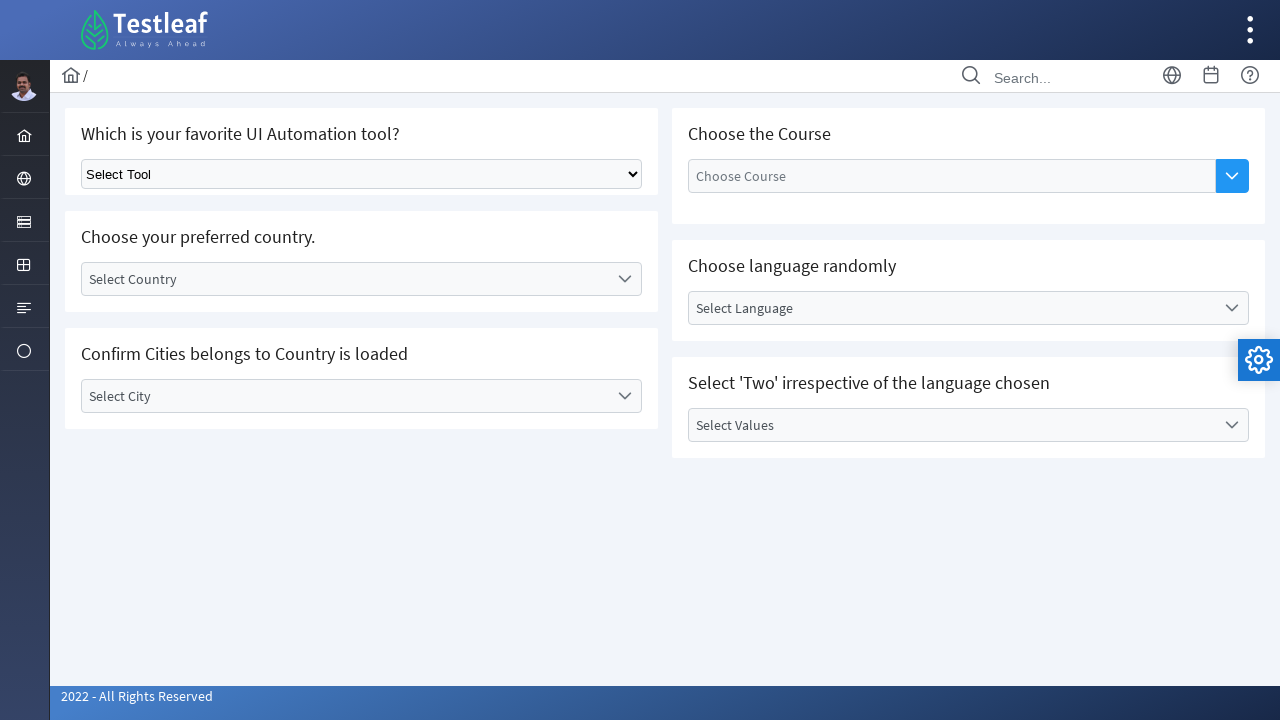

Selected dropdown option by index (second option) on xpath=//*[@id="j_idt87"]/div/div[1]/div[1]/div/div/select
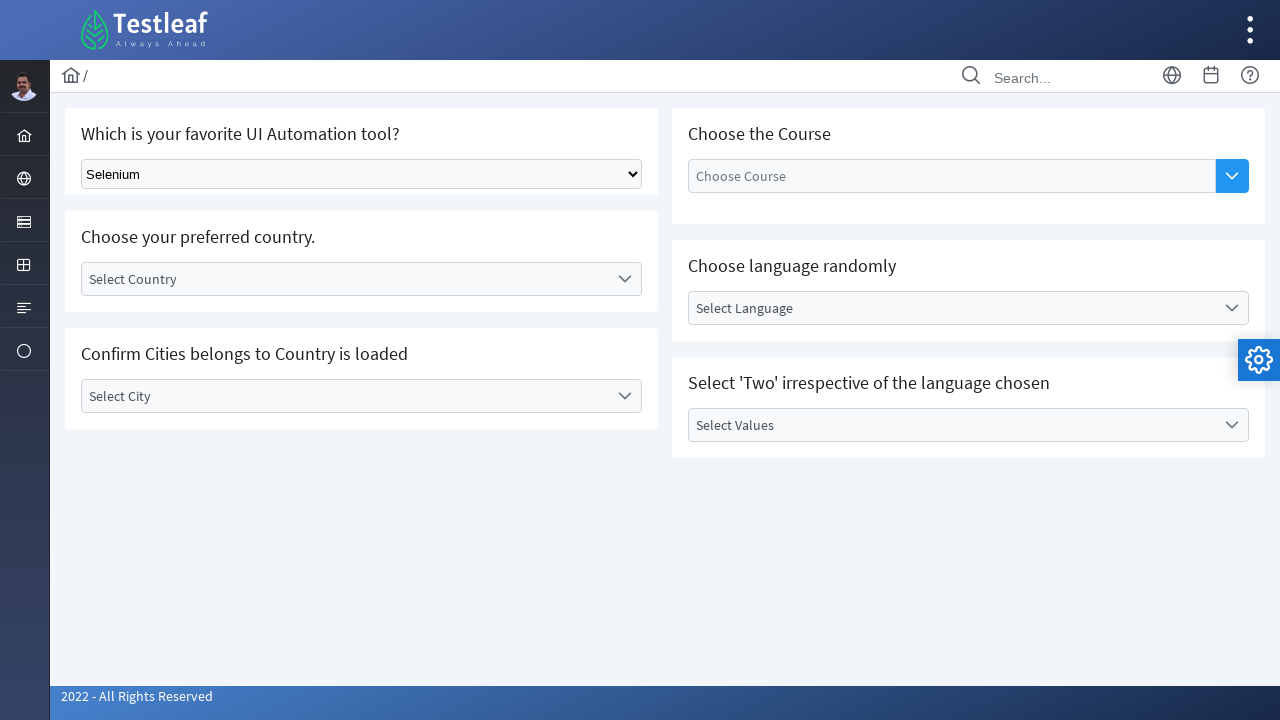

Selected dropdown option by visible text 'Playwright' on xpath=//*[@id="j_idt87"]/div/div[1]/div[1]/div/div/select
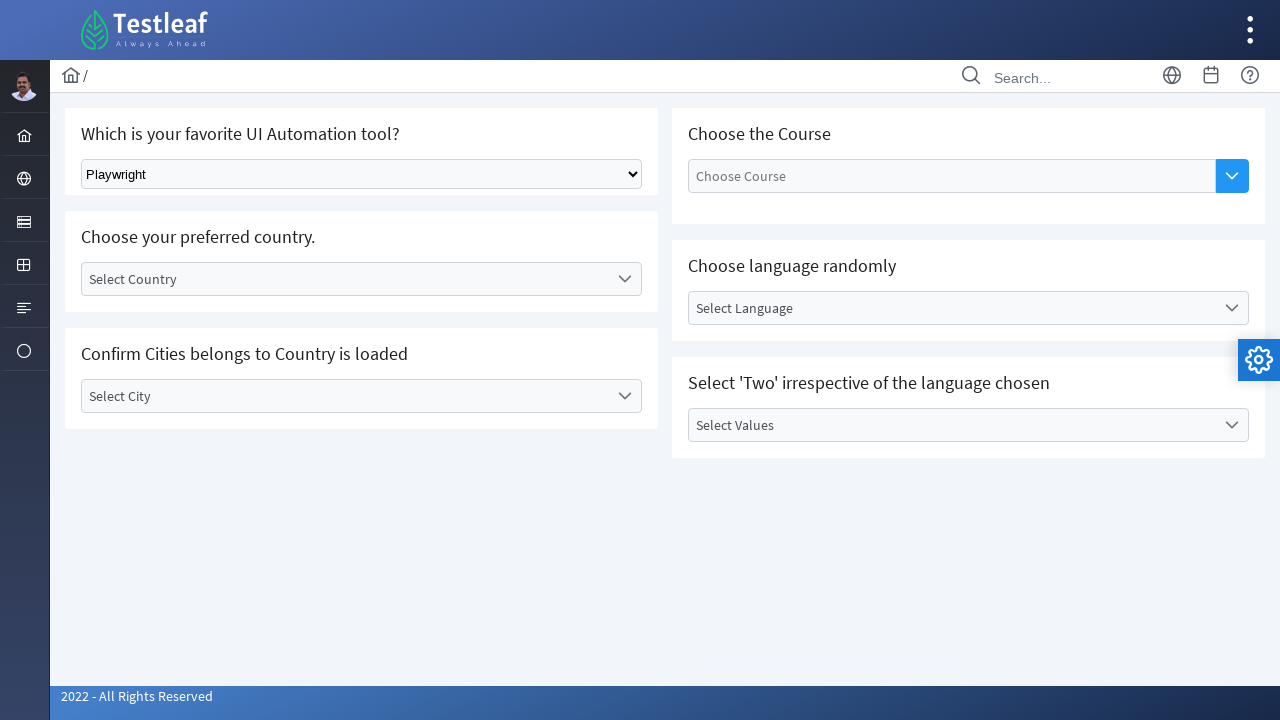

Selected dropdown option by visible text 'Cypress' on xpath=//*[@id="j_idt87"]/div/div[1]/div[1]/div/div/select
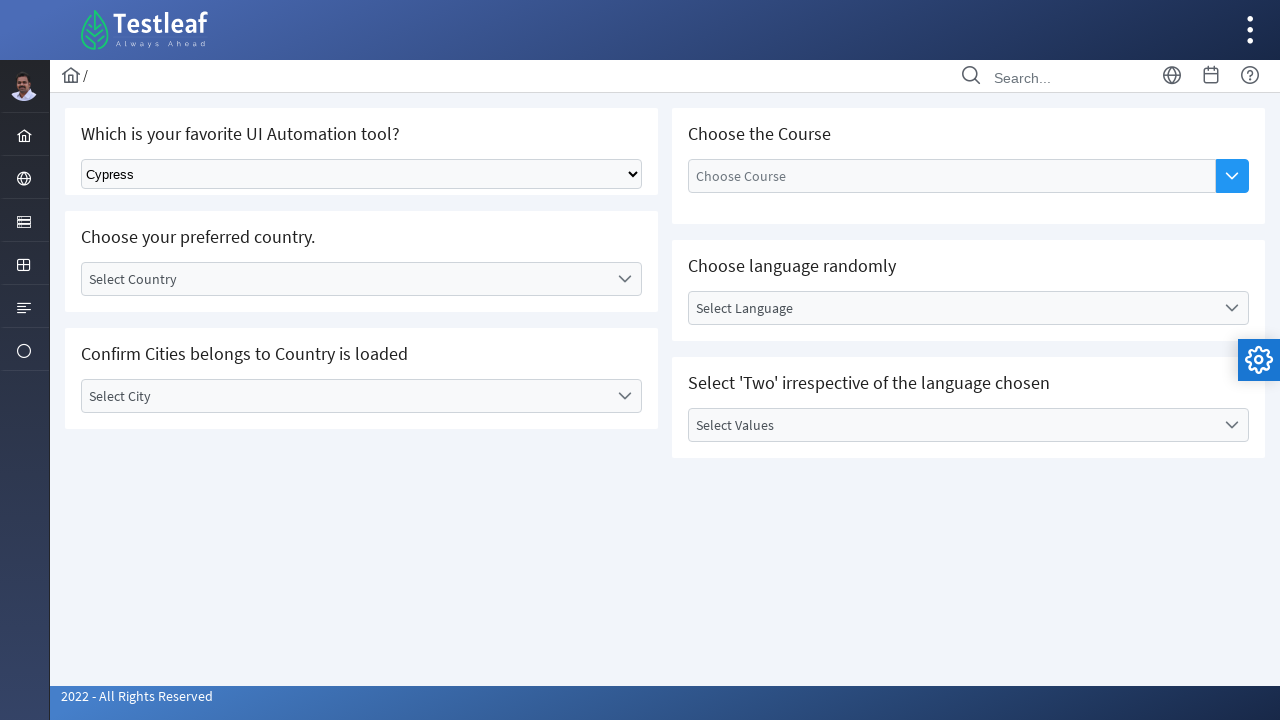

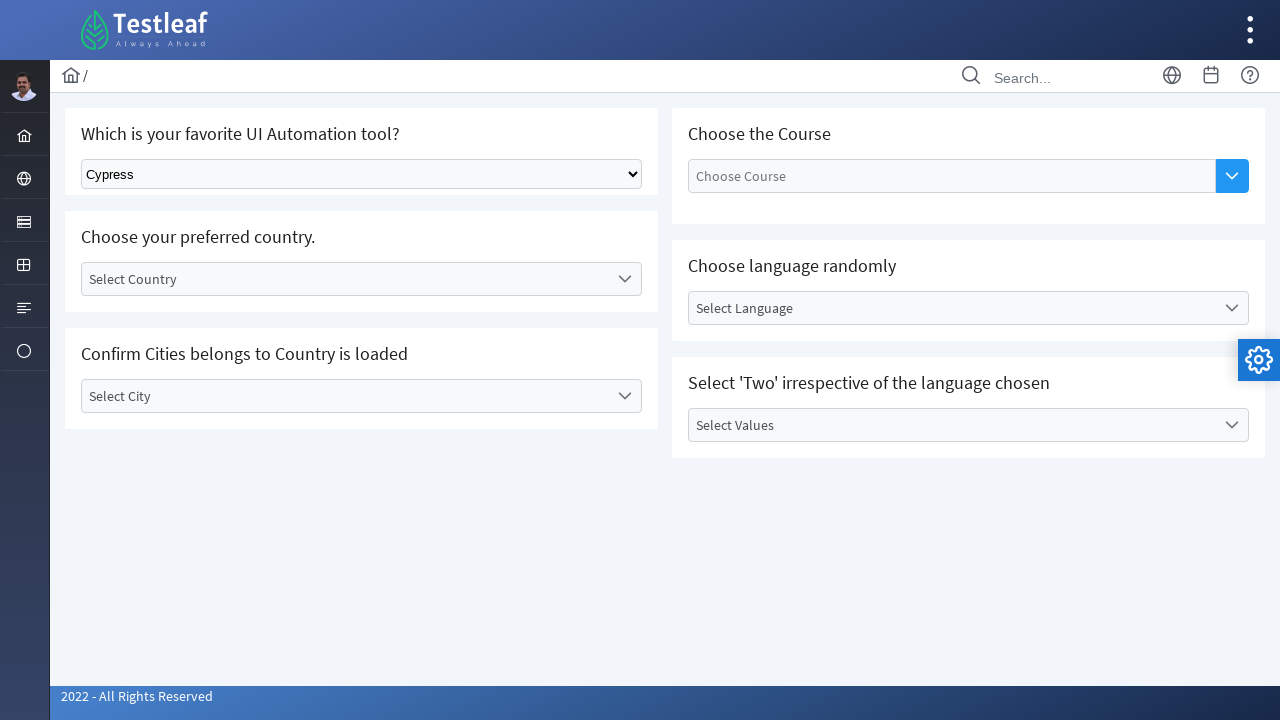